Navigates to the HDFC homepage and verifies the page loads successfully by waiting for the page to be ready.

Starting URL: https://www.hdfc.com/

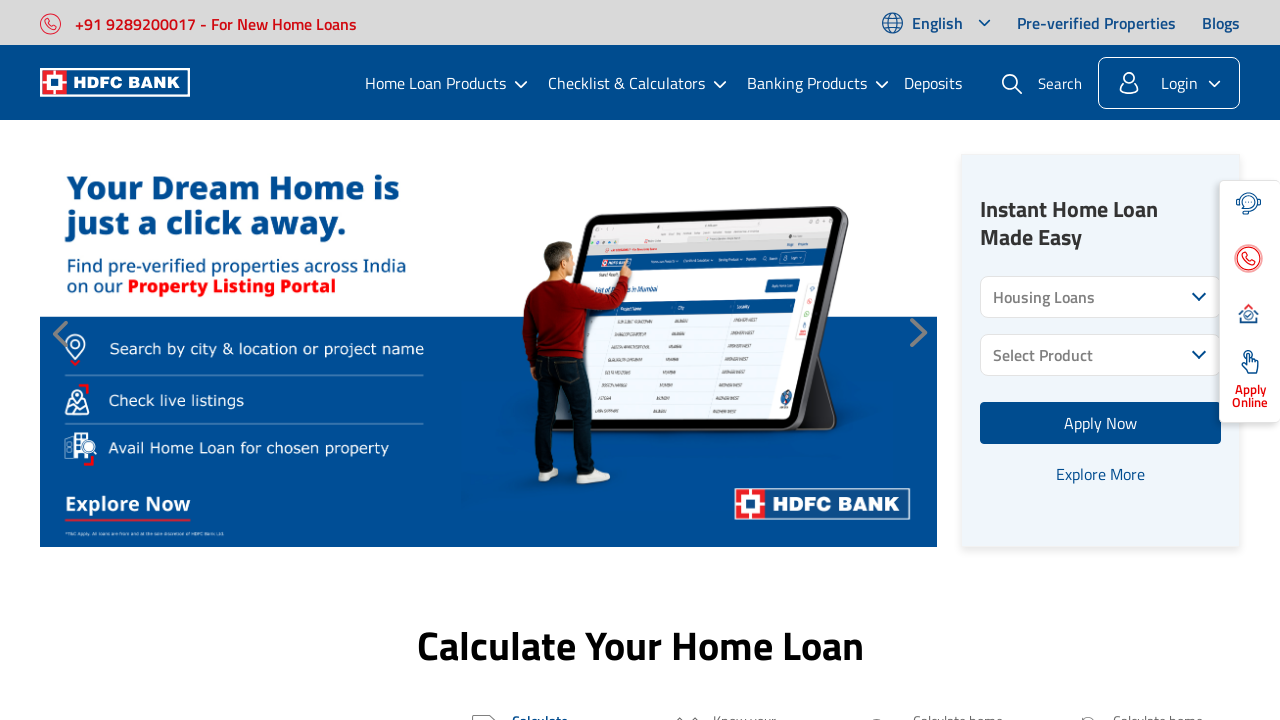

Page DOM content loaded
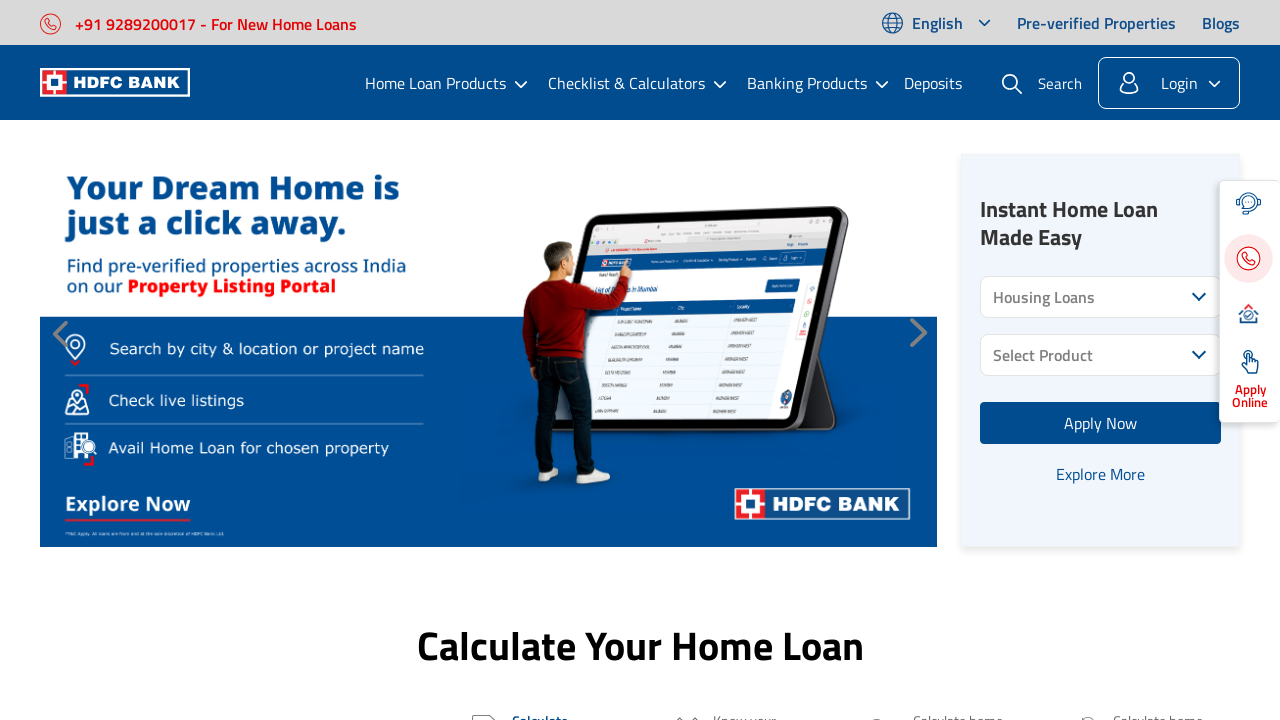

Body element is present, HDFC homepage loaded successfully
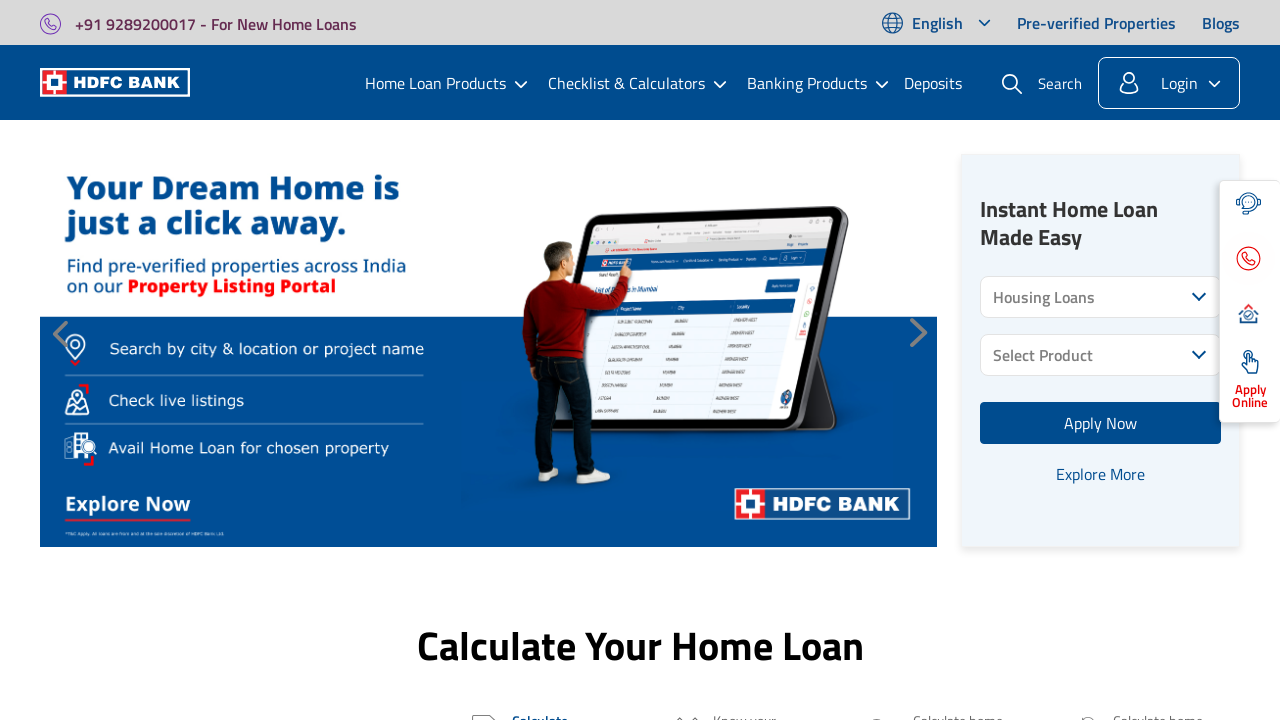

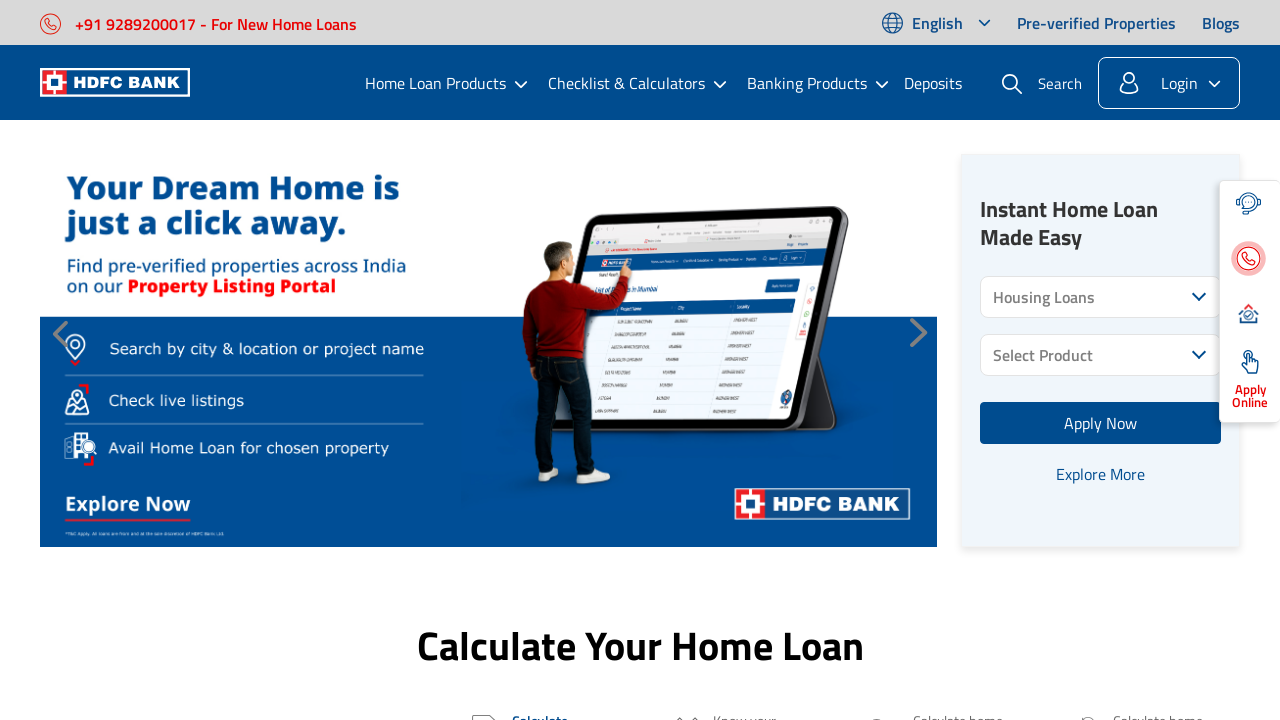